Tests dynamic controls by clicking to remove a checkbox, then enabling a disabled input field, verifying state changes

Starting URL: https://the-internet.herokuapp.com/dynamic_controls

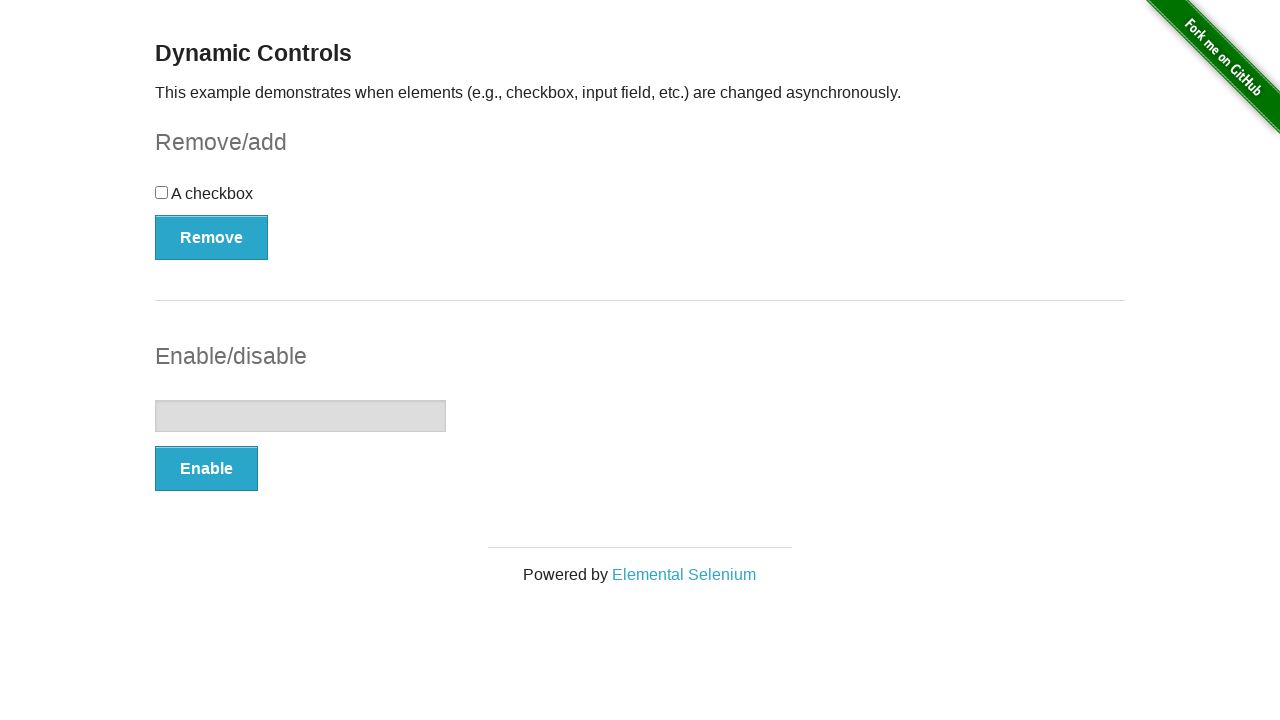

Clicked Remove button to swap the checkbox at (212, 237) on [onclick='swapCheckbox()']
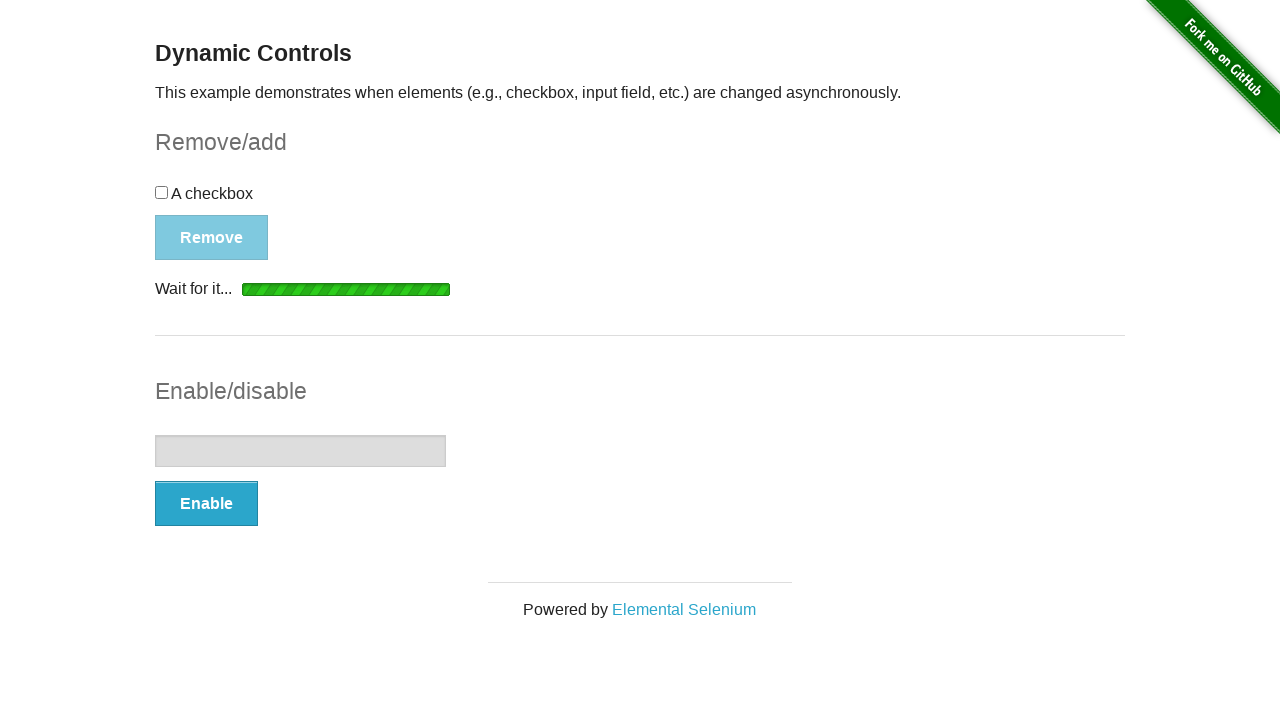

Removal message appeared
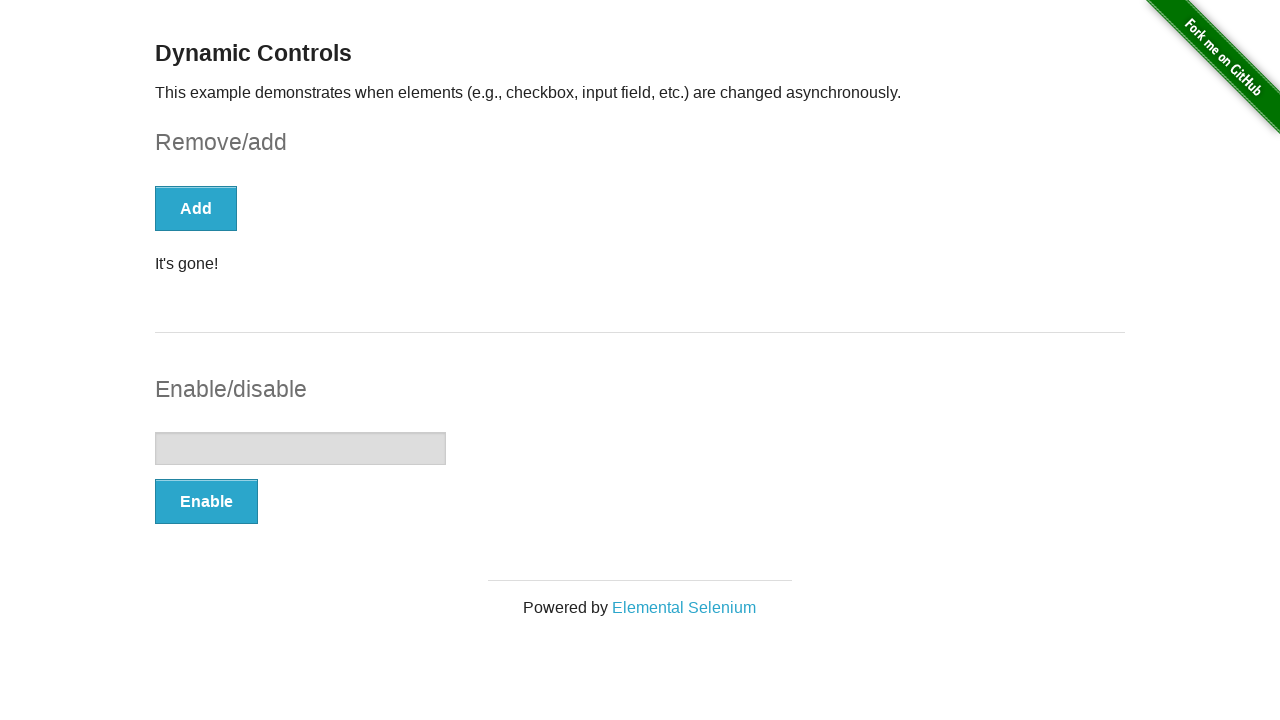

Remove button became hidden after checkbox removal
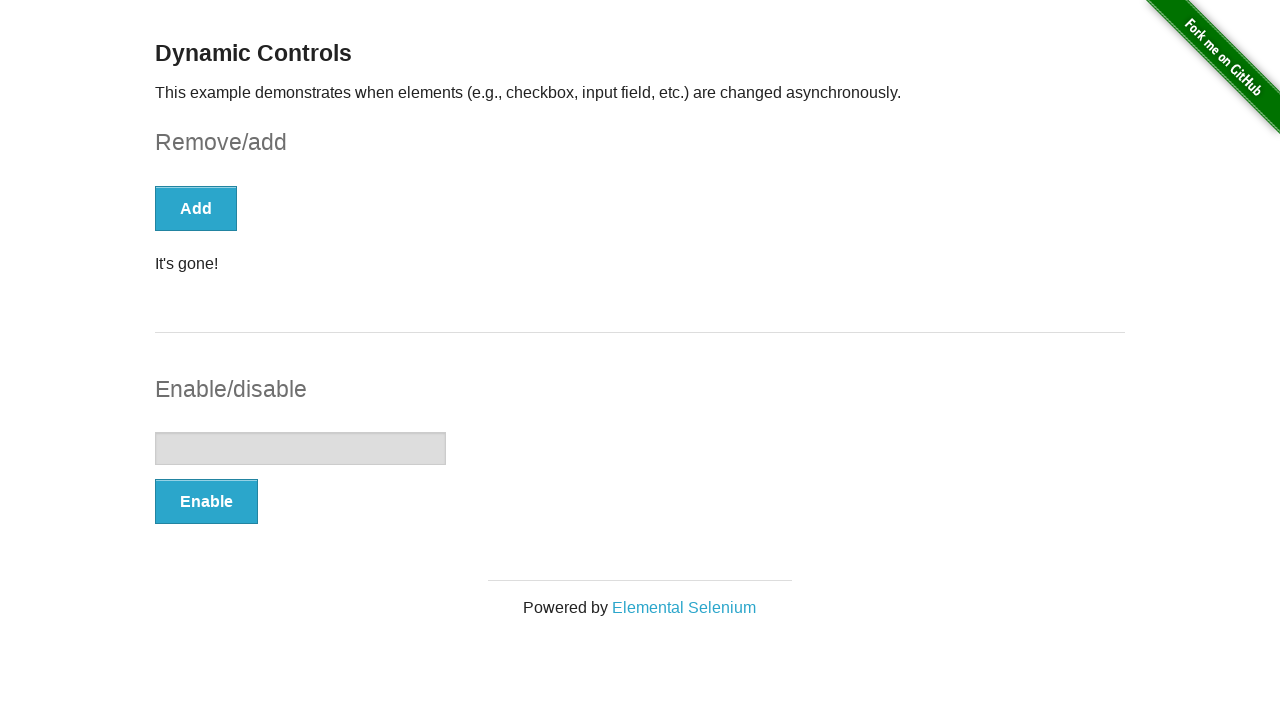

Clicked Enable button to enable the input field at (206, 501) on [onclick='swapInput()']
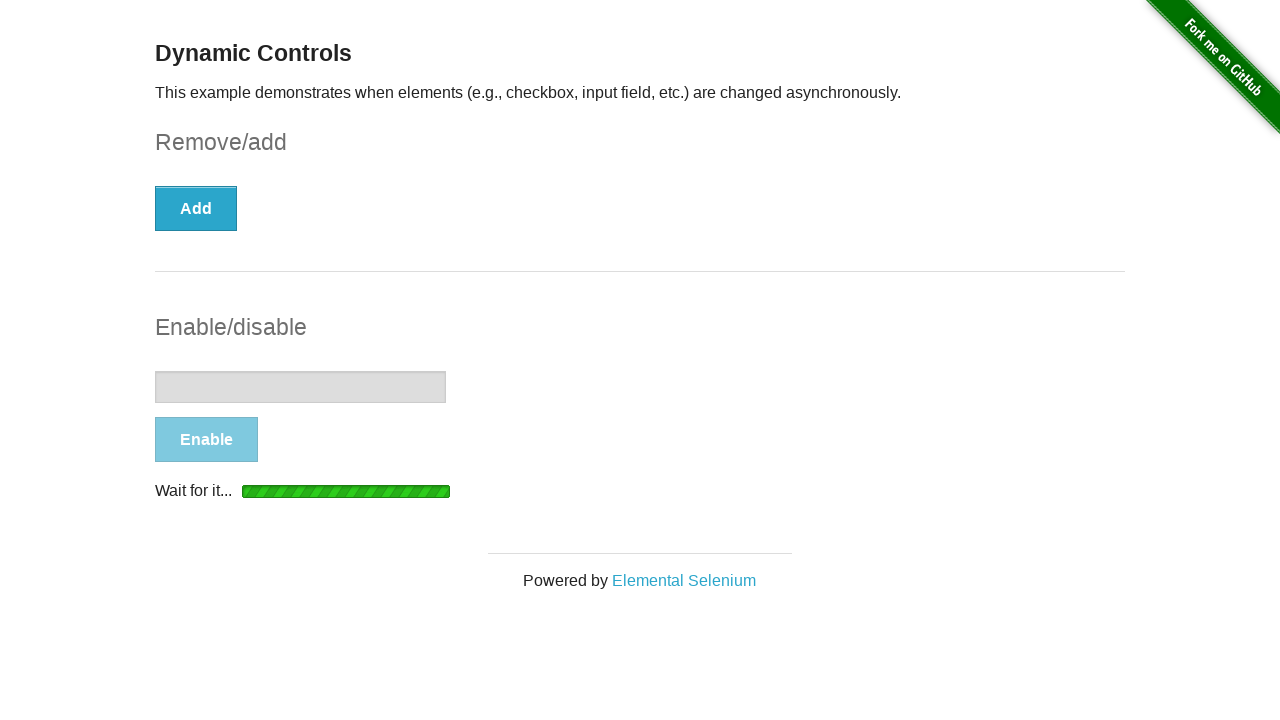

Input field enabled message appeared confirming state change
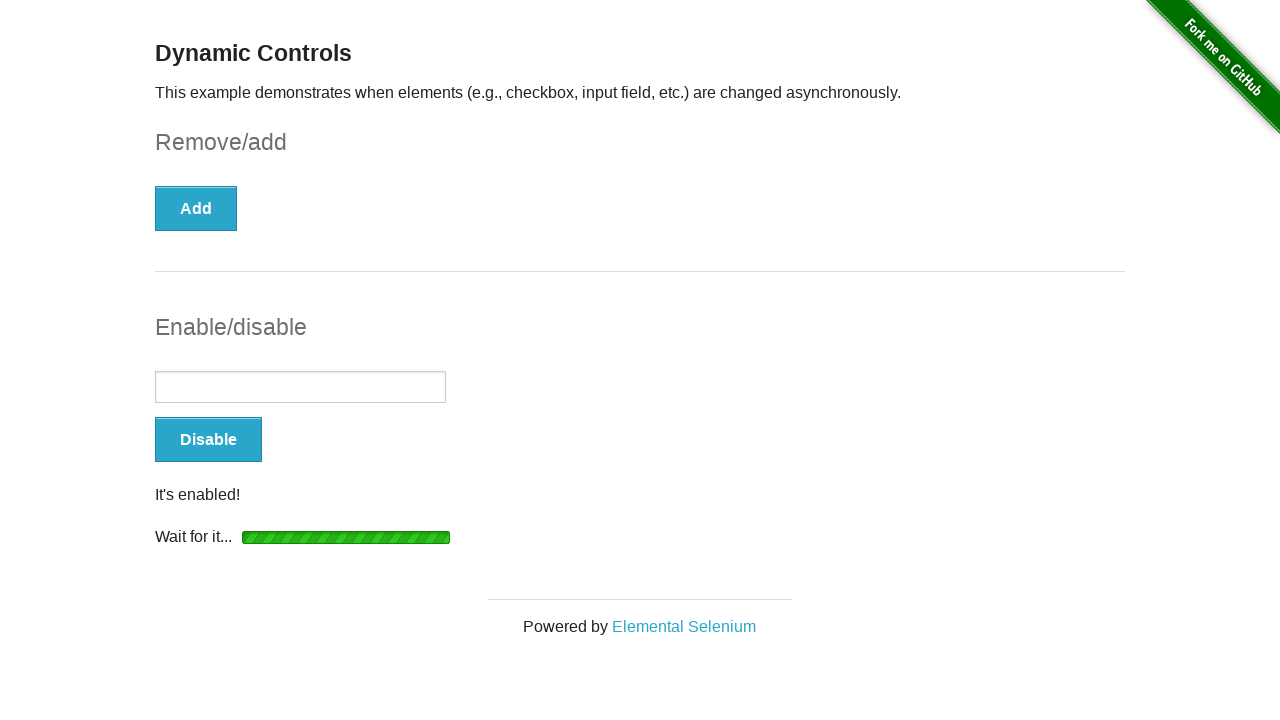

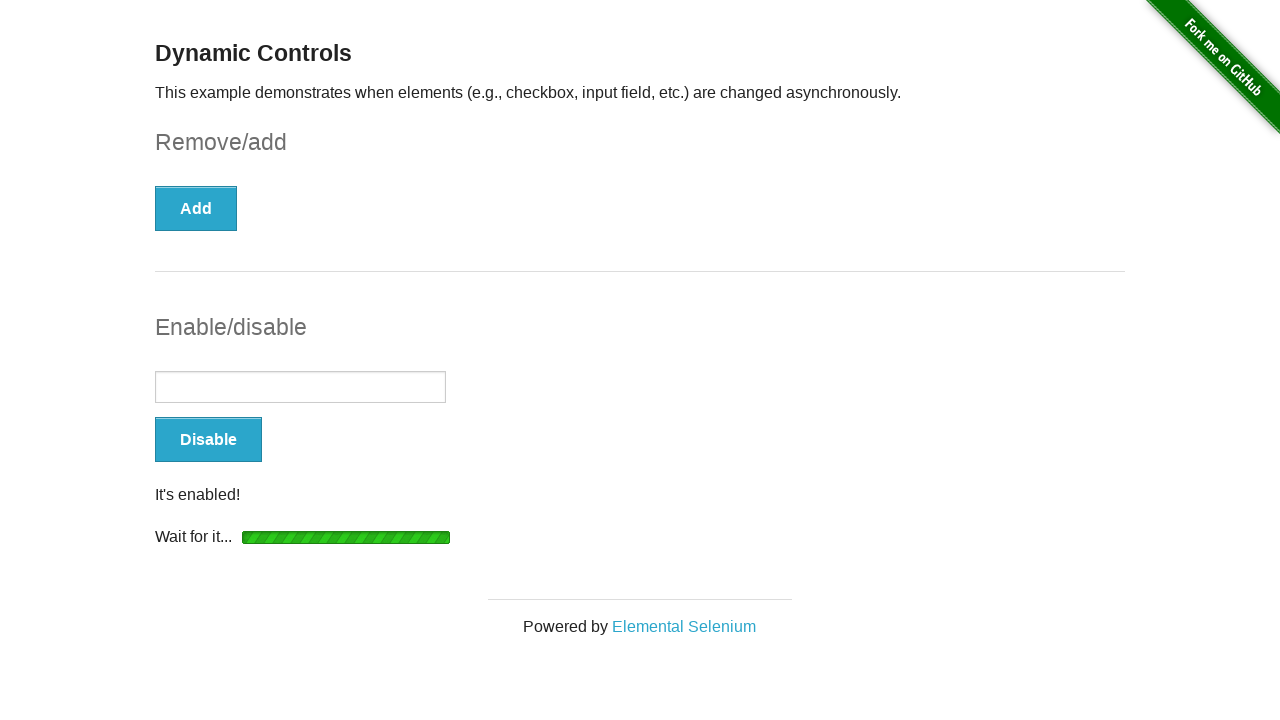